Tests an e-commerce shopping cart flow by adding multiple vegetables to cart, applying a promo code, and verifying the promo message

Starting URL: https://rahulshettyacademy.com/seleniumPractise/#/

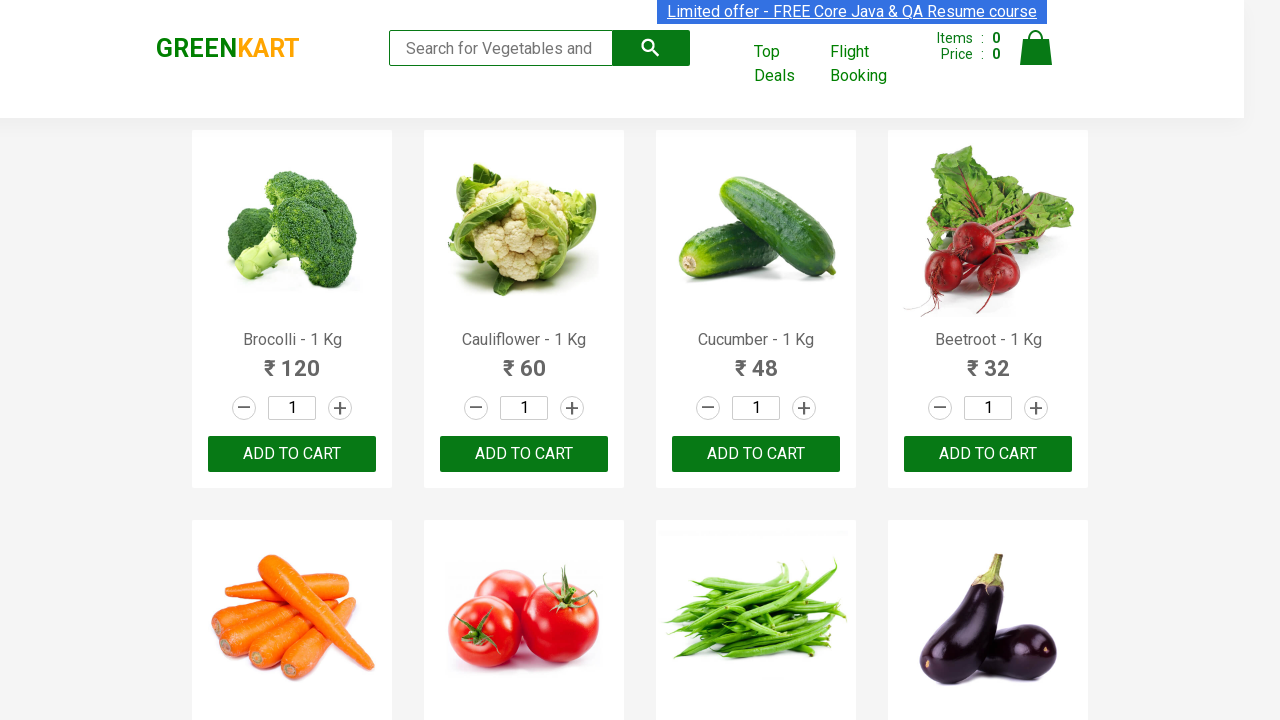

Waited 5 seconds for page to load properly
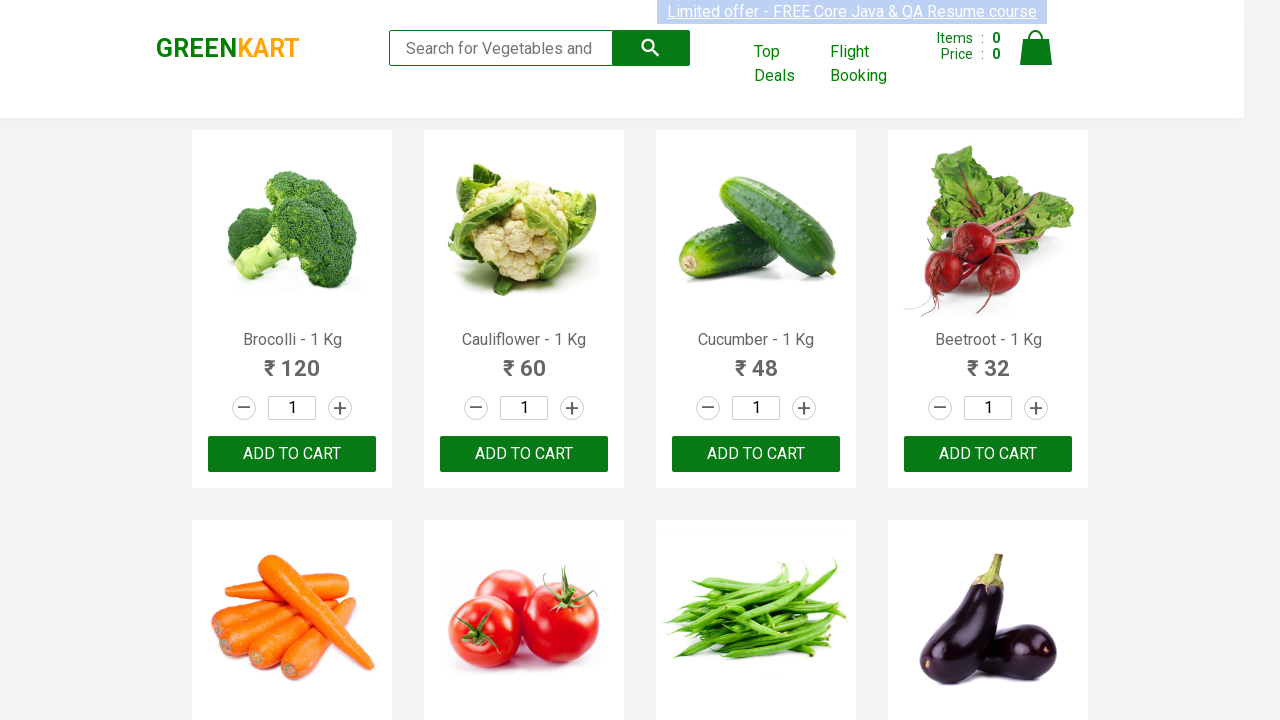

Defined vegetables to add: Cauliflower, Beetroot, Brocolli
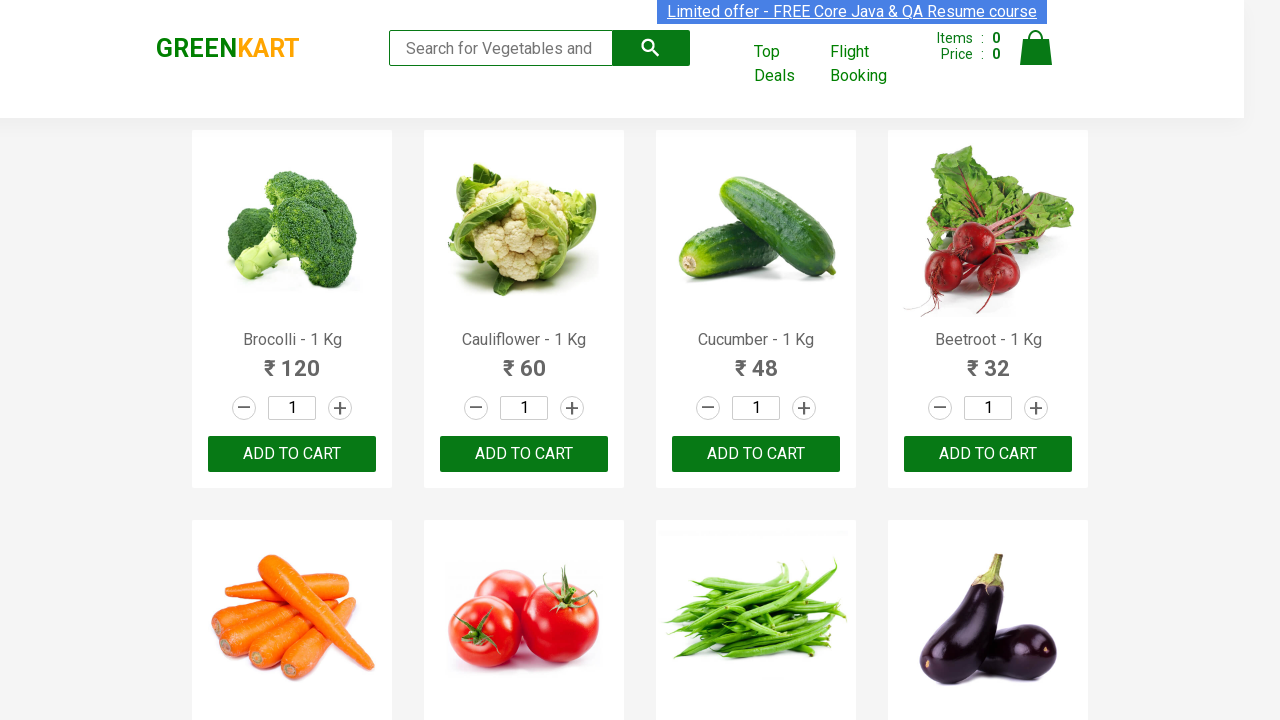

Retrieved all product names from the page
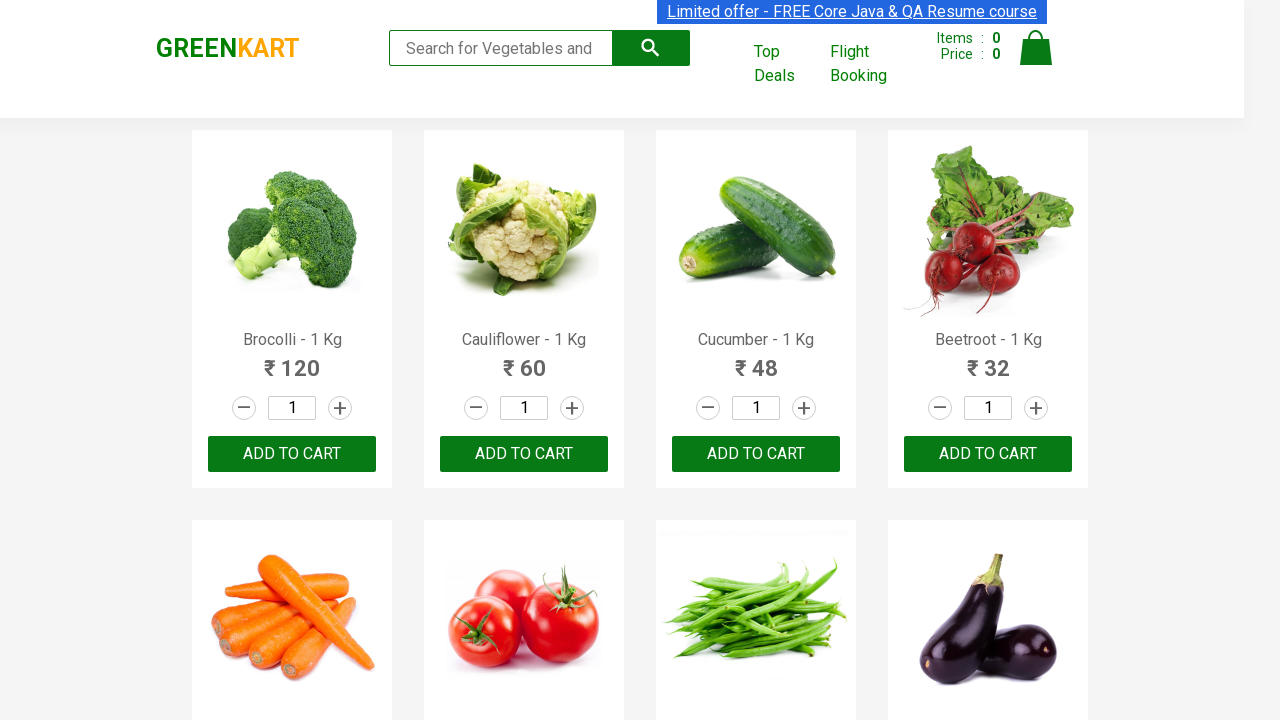

Added 'Brocolli' to cart at (292, 454) on xpath=//div[@class='product-action']/button >> nth=0
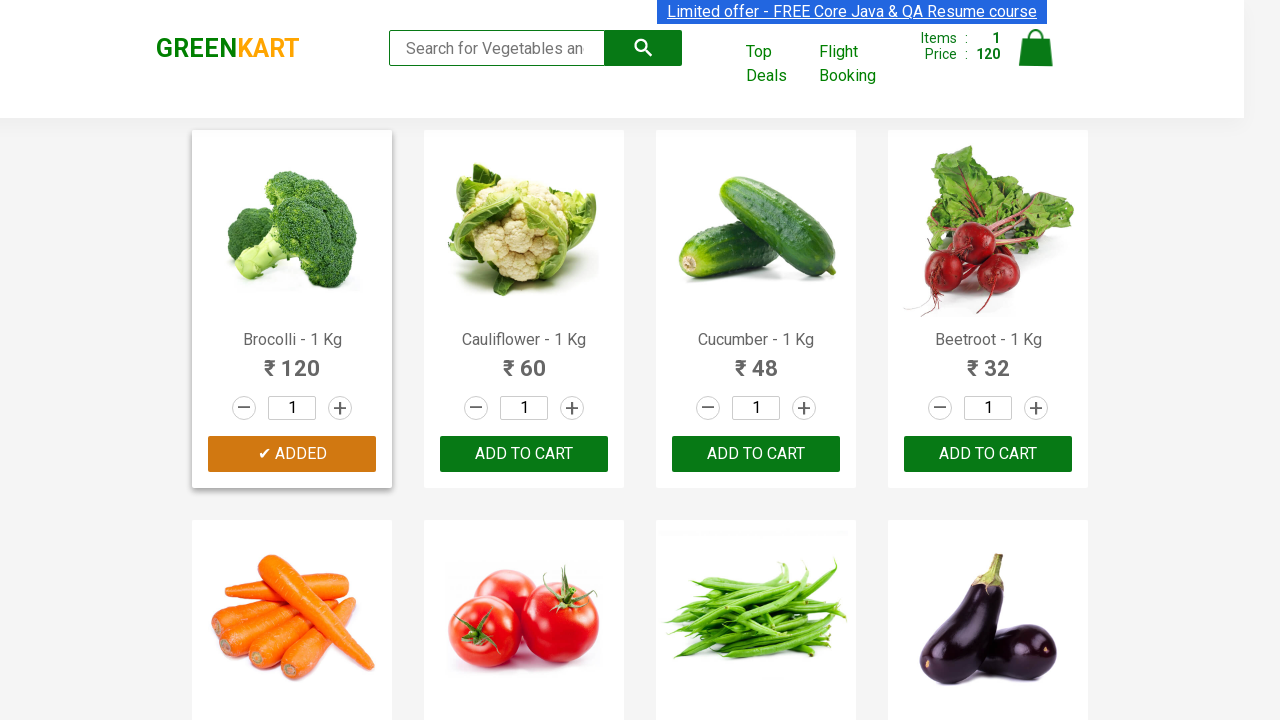

Added 'Cauliflower' to cart at (524, 454) on xpath=//div[@class='product-action']/button >> nth=1
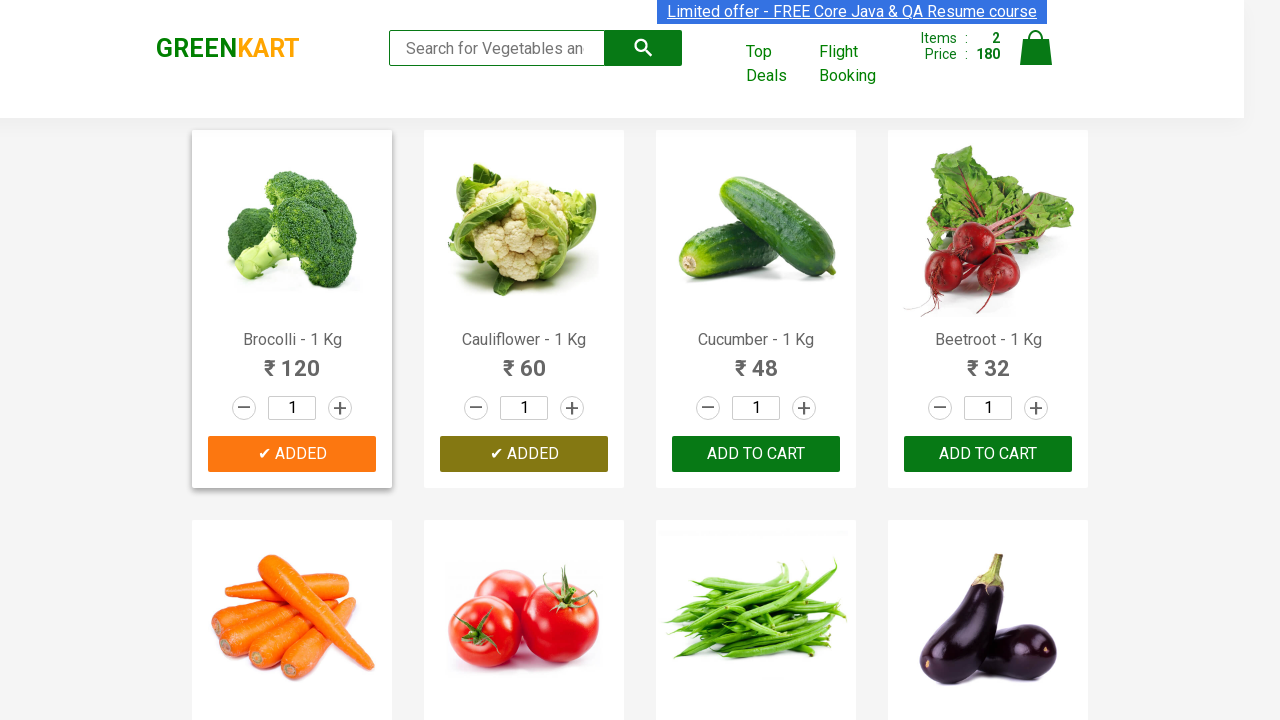

Added 'Beetroot' to cart at (988, 454) on xpath=//div[@class='product-action']/button >> nth=3
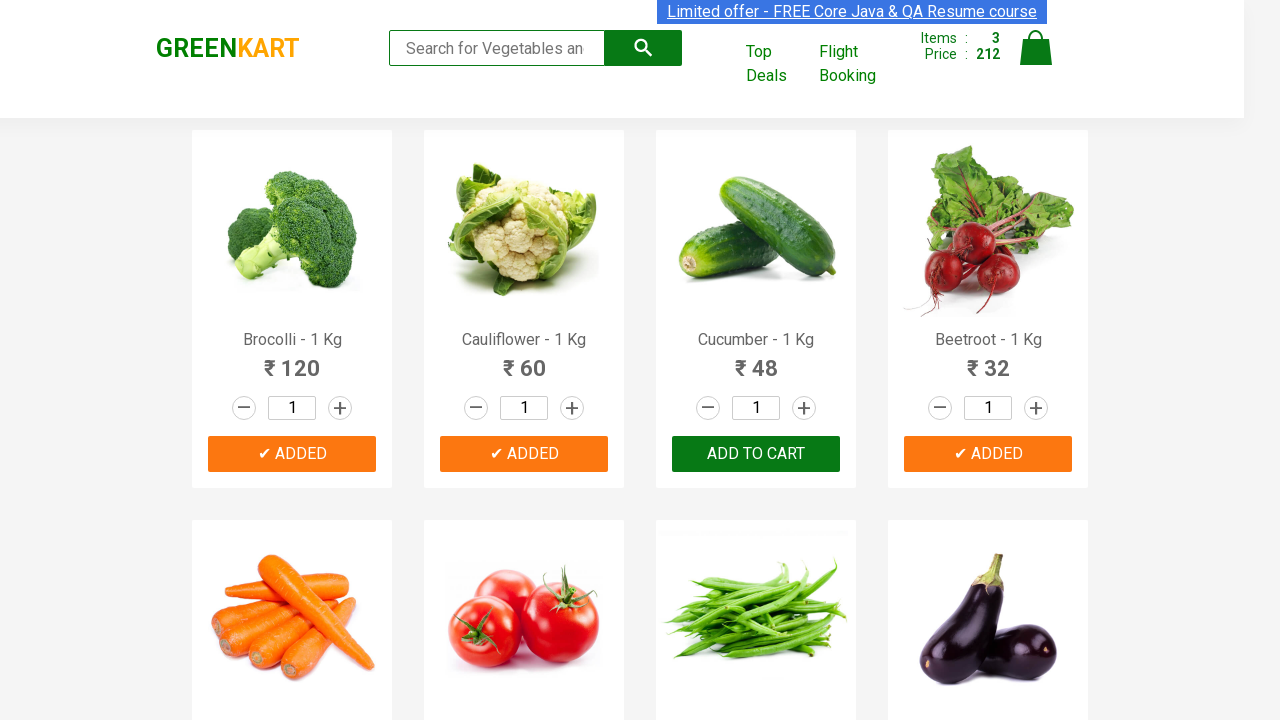

Clicked on cart icon at (1036, 48) on img[alt='Cart']
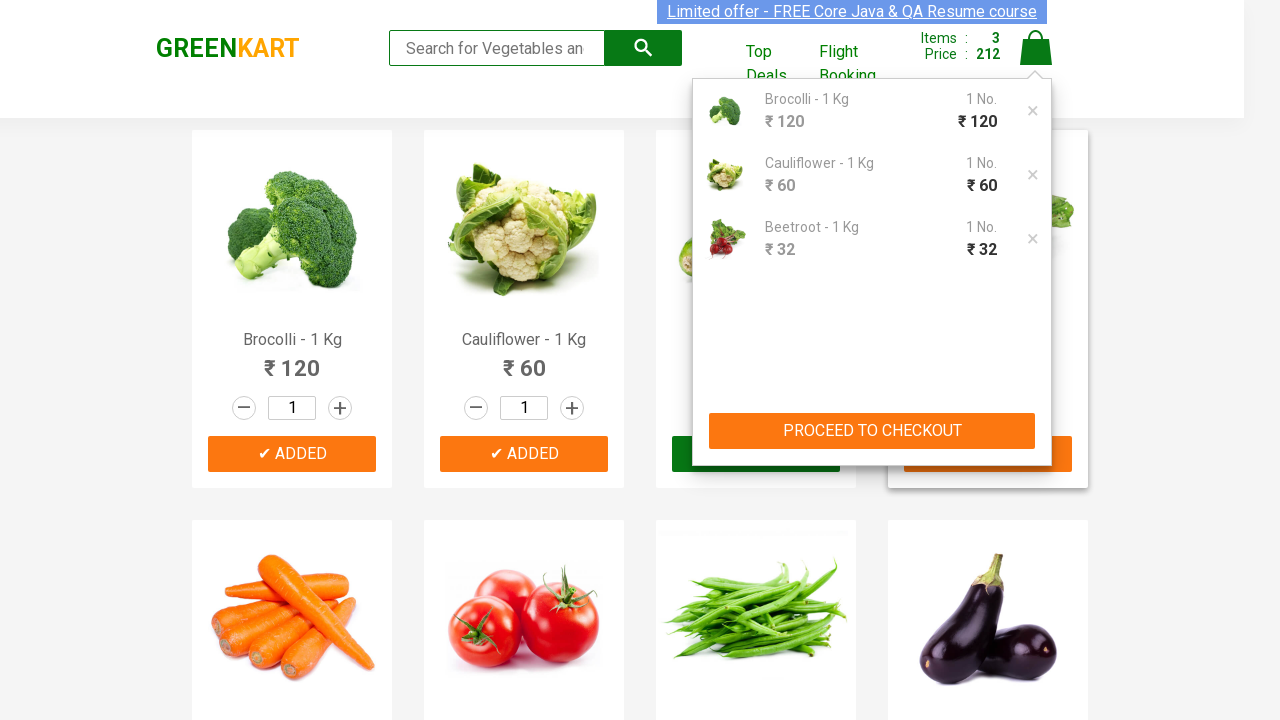

Clicked PROCEED TO CHECKOUT button at (872, 431) on xpath=//button[contains(.,'PROCEED TO CHECKOUT')]
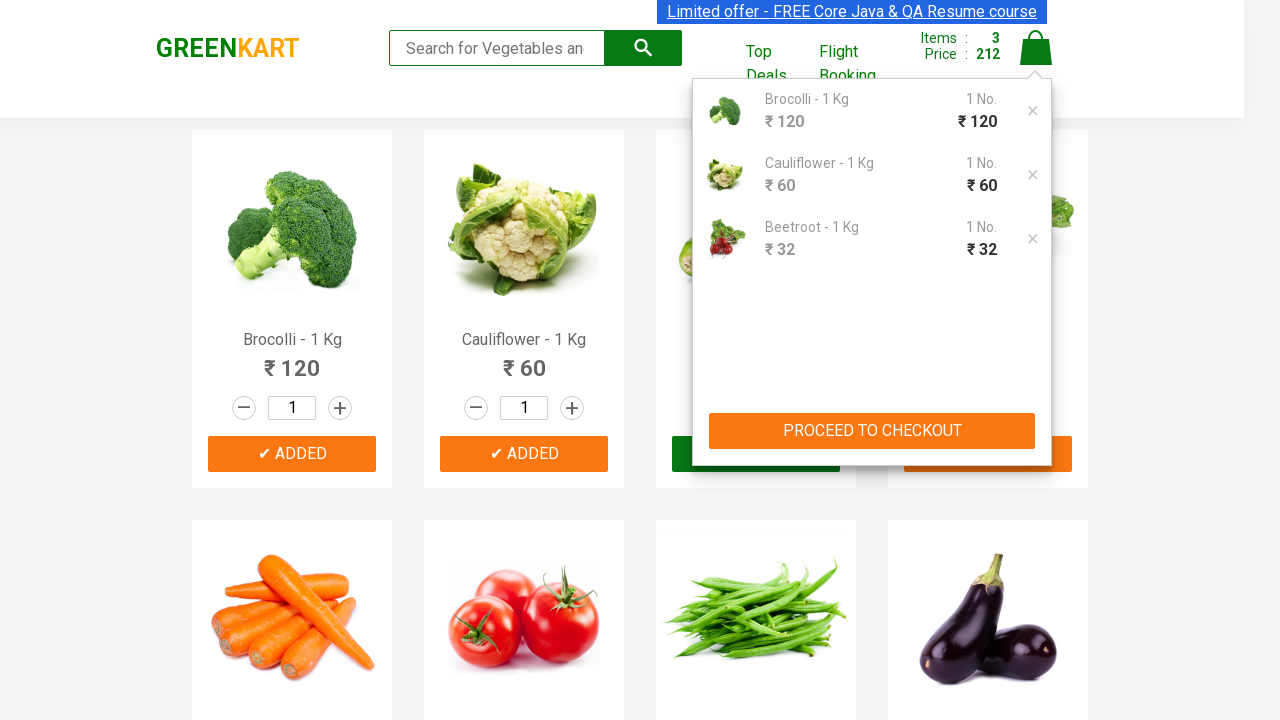

Promo code input field became visible
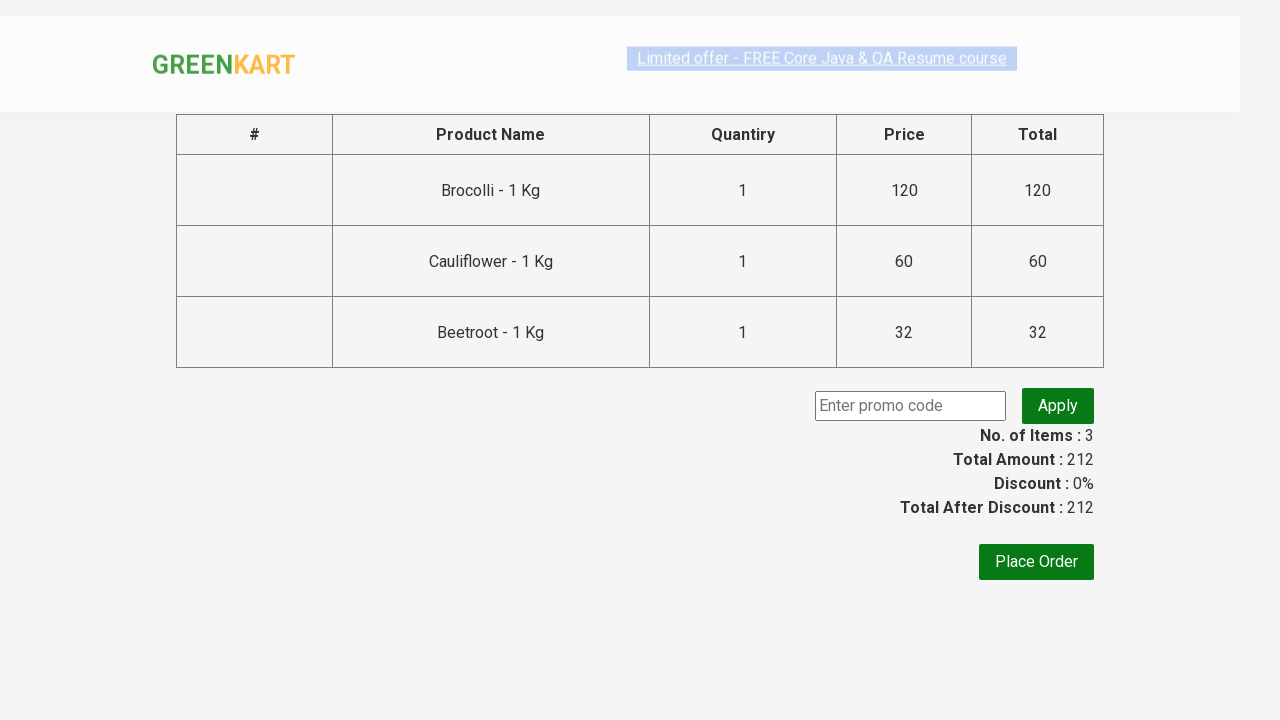

Entered promo code 'rahulshettyacademy' on input.promocode
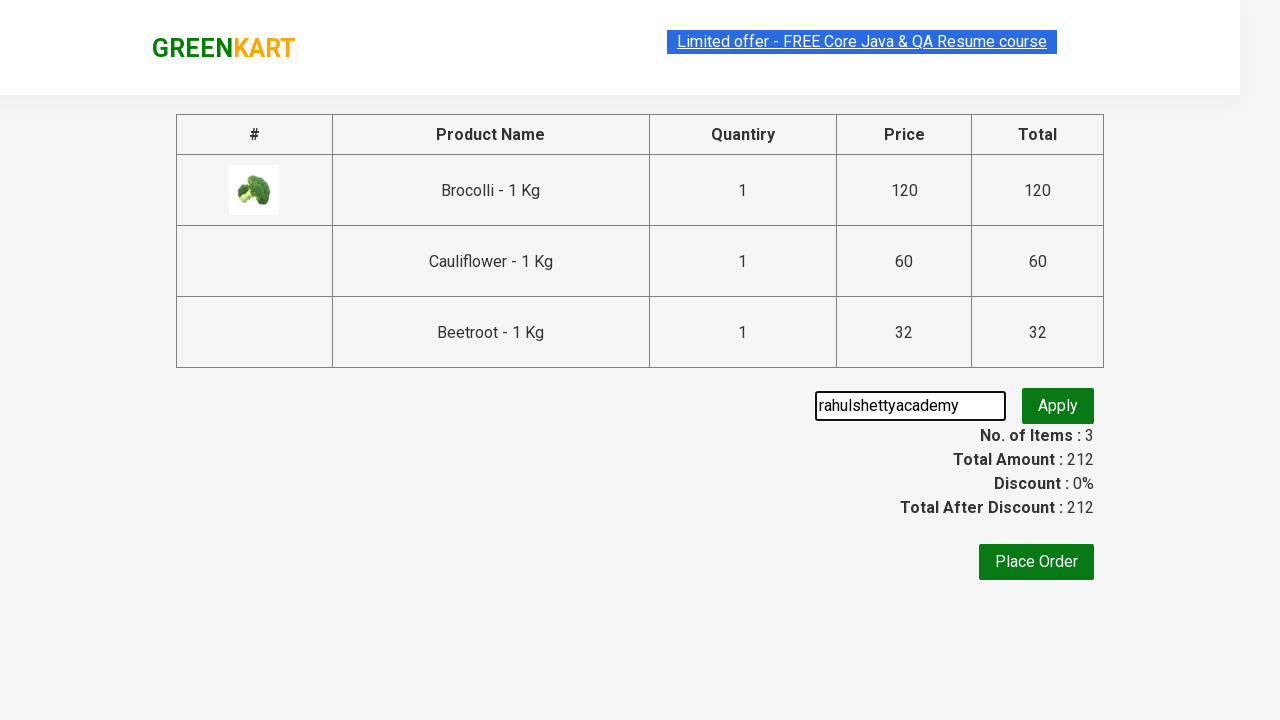

Clicked apply promo button at (1058, 406) on .promoBtn
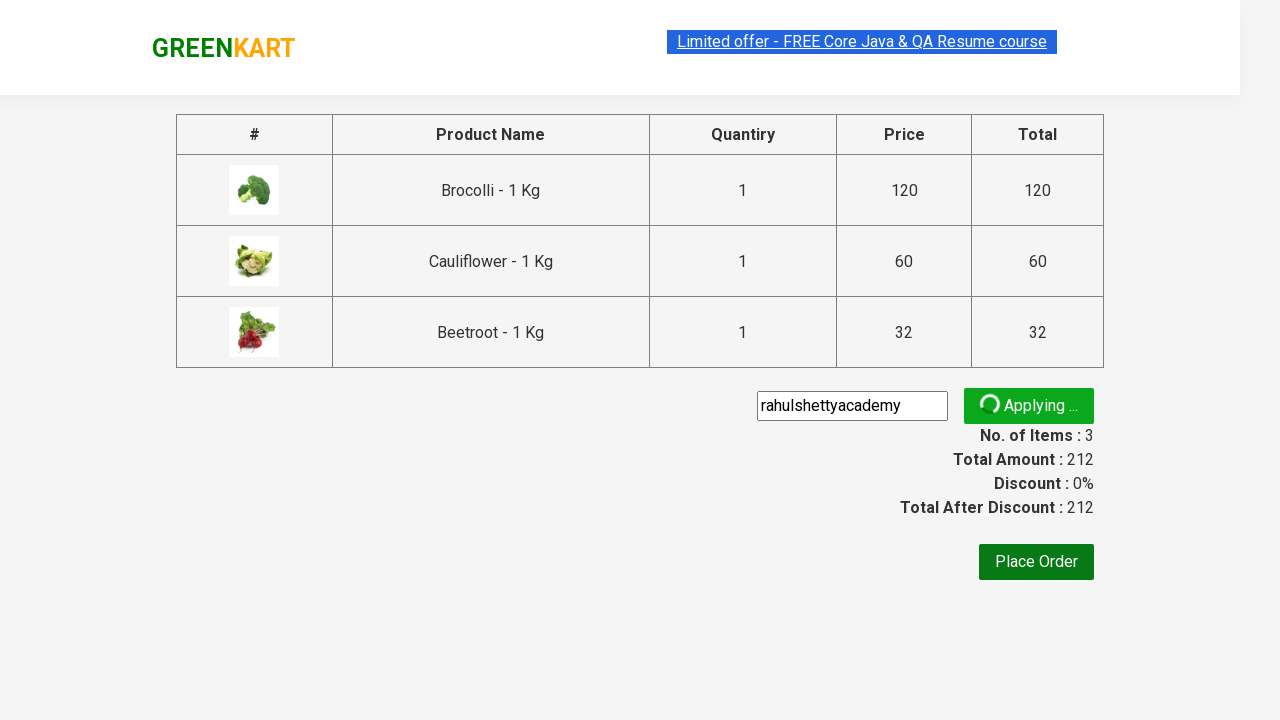

Promo message appeared on the page
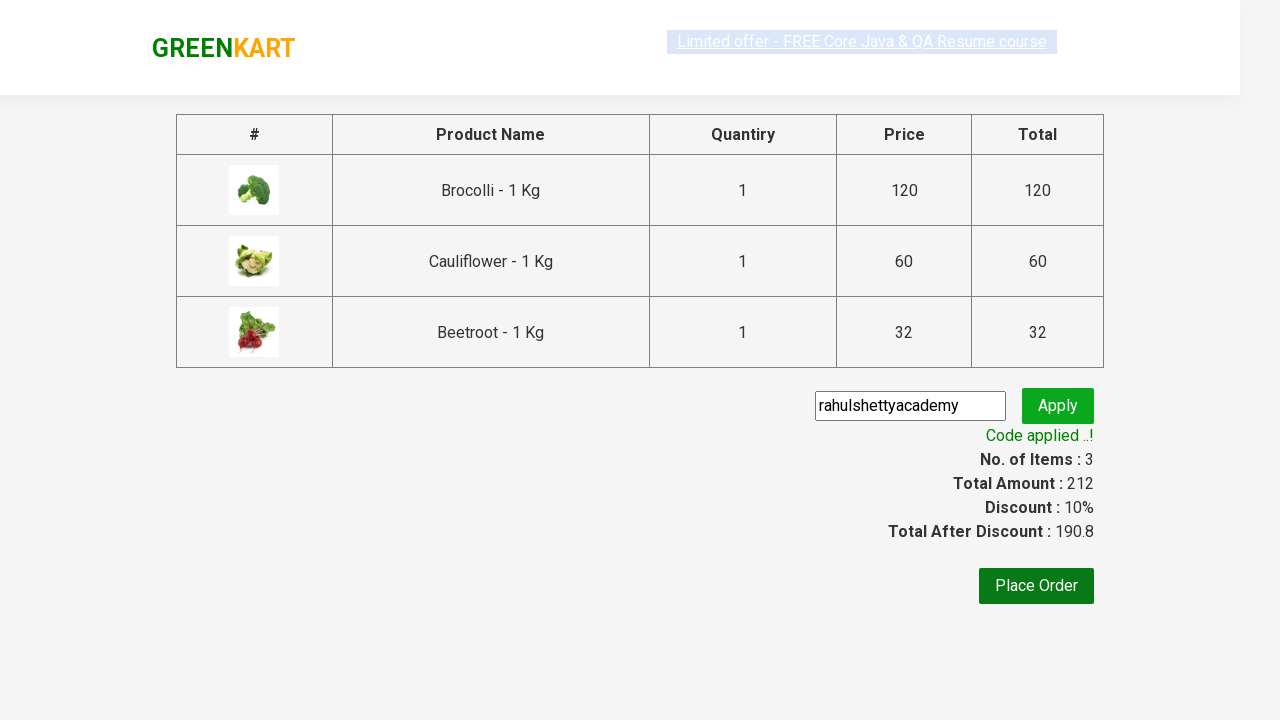

Retrieved promo message: Code applied ..!
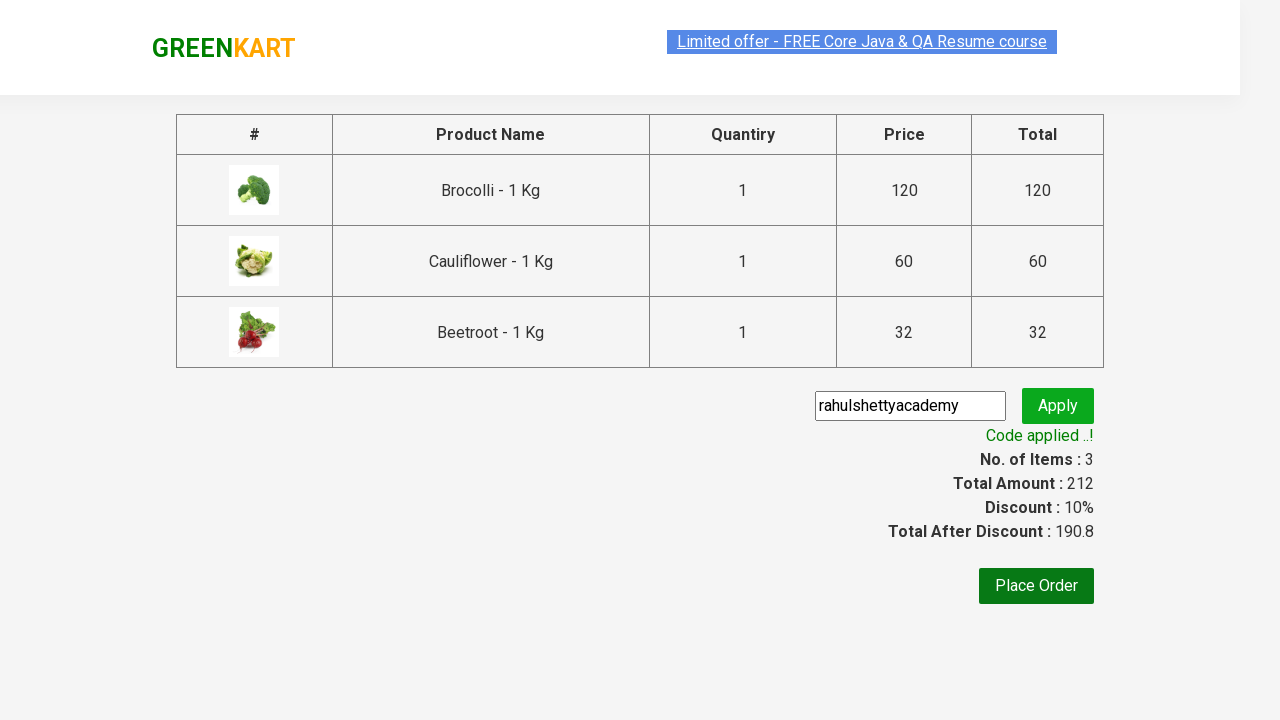

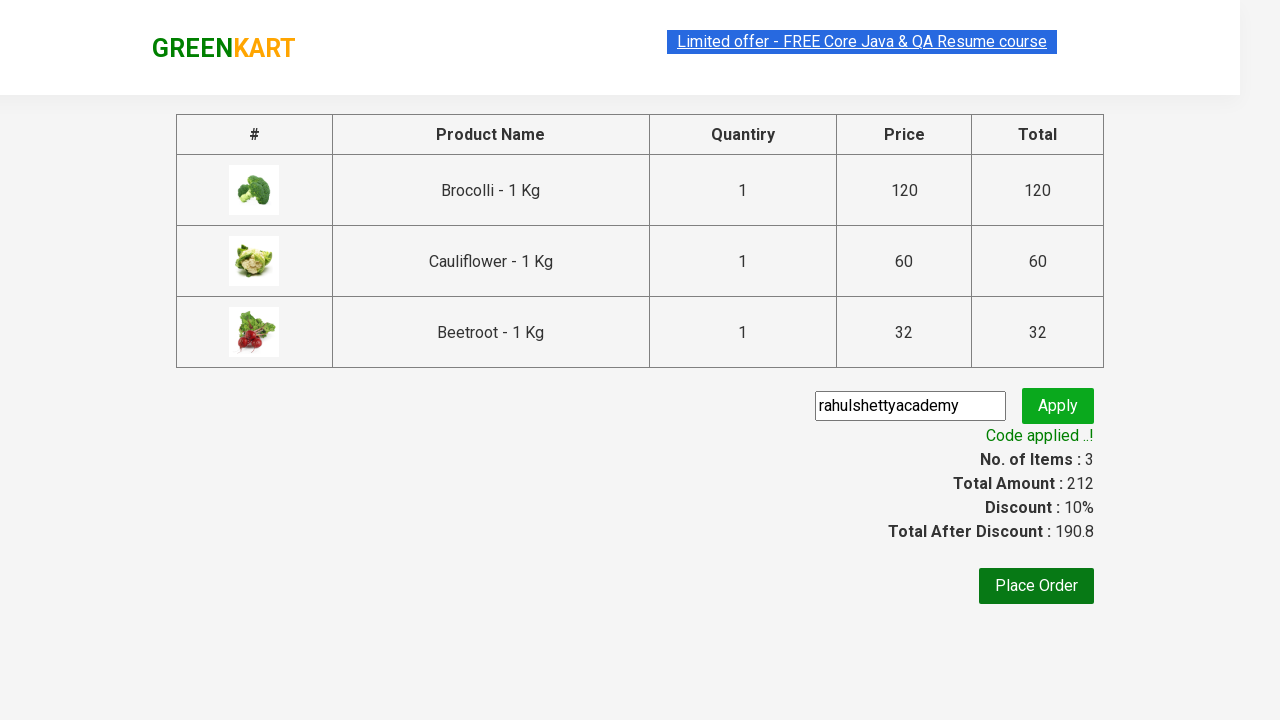